Navigates to the Selenium HQ download page and clicks on a version download link to initiate a file download.

Starting URL: http://www.seleniumhq.org/download/

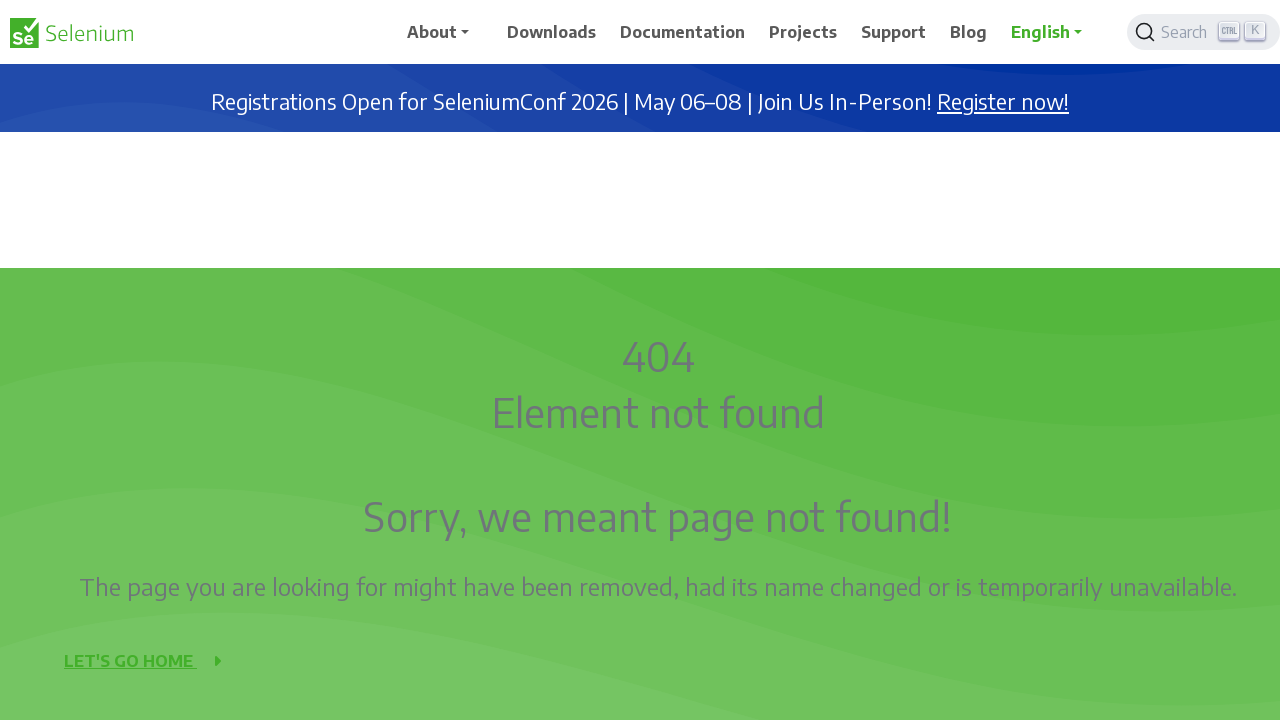

Navigated to Selenium HQ download page
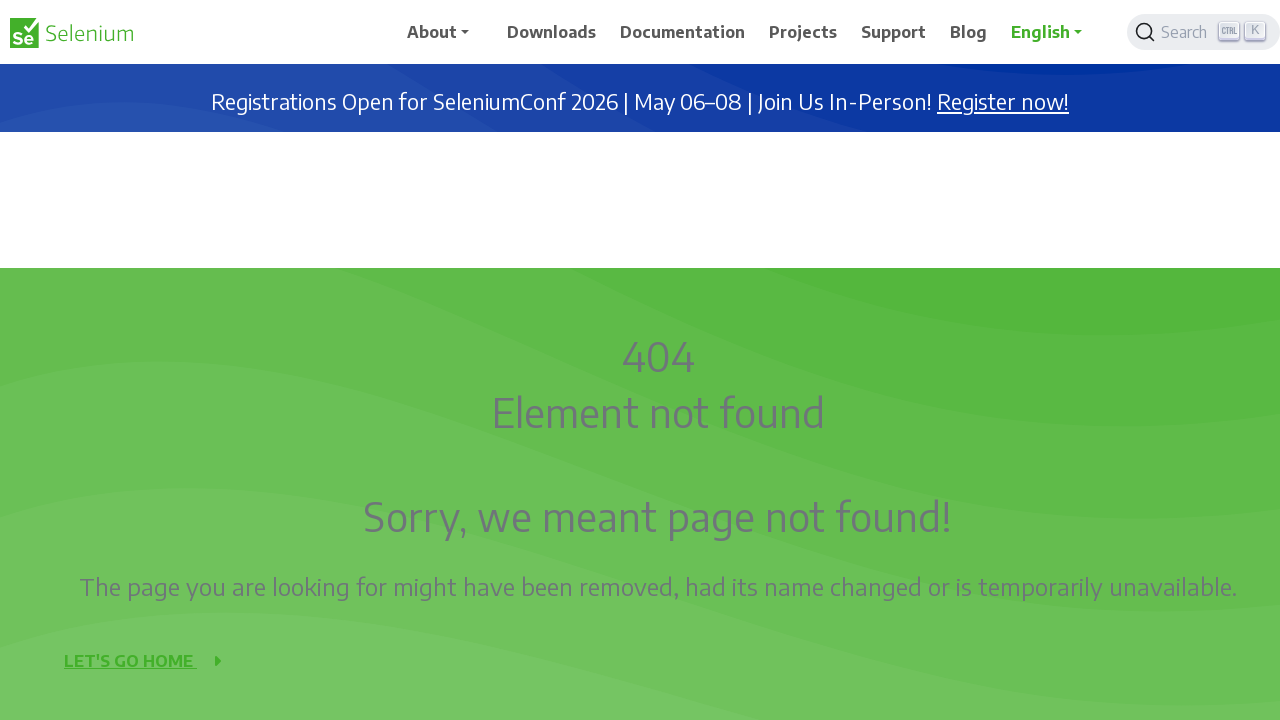

Clicked on download link to initiate file download at (552, 32) on a:has-text('Download')
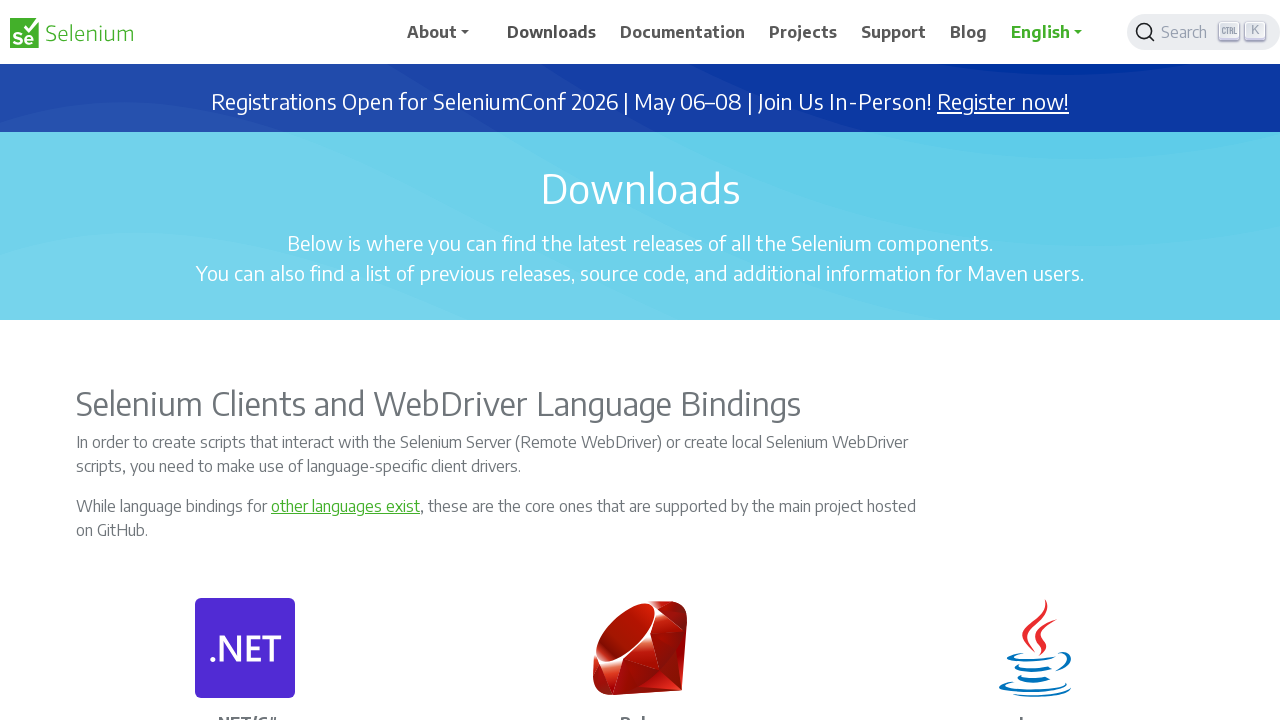

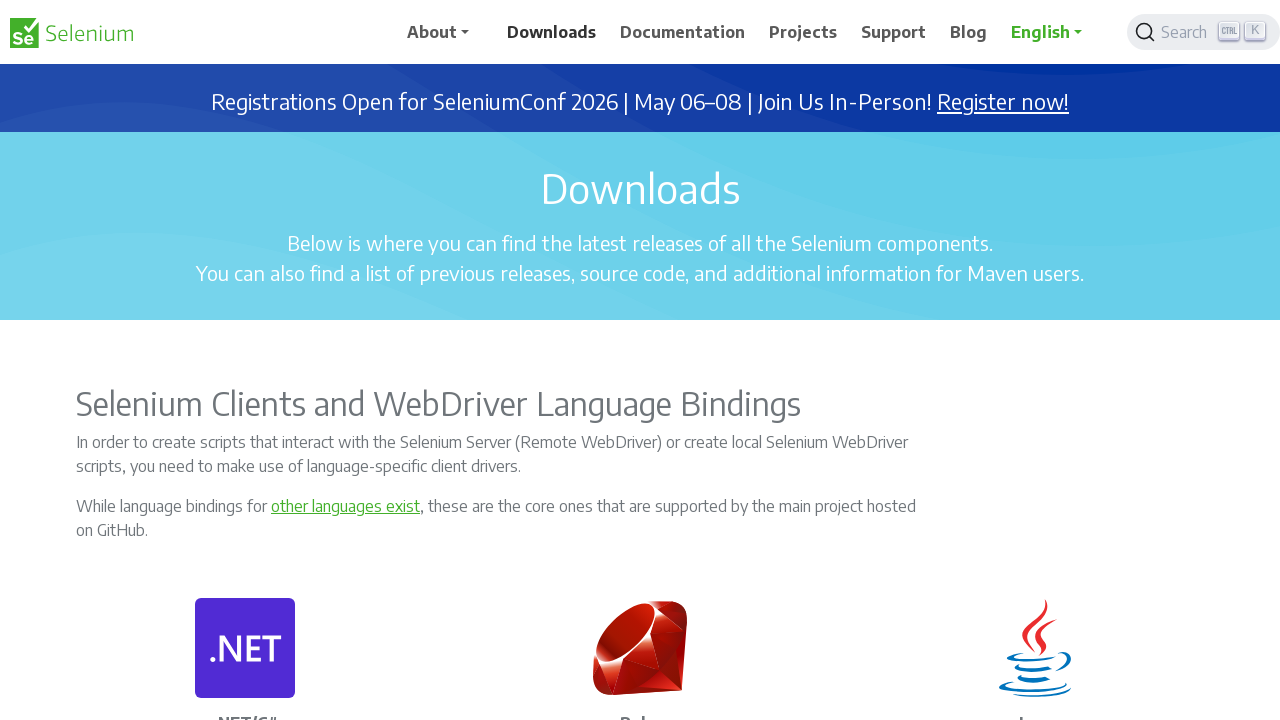